Tests triangle calculator with first field empty and verifies error message for missing required fields

Starting URL: https://do.tusur.ru/qa-test2/

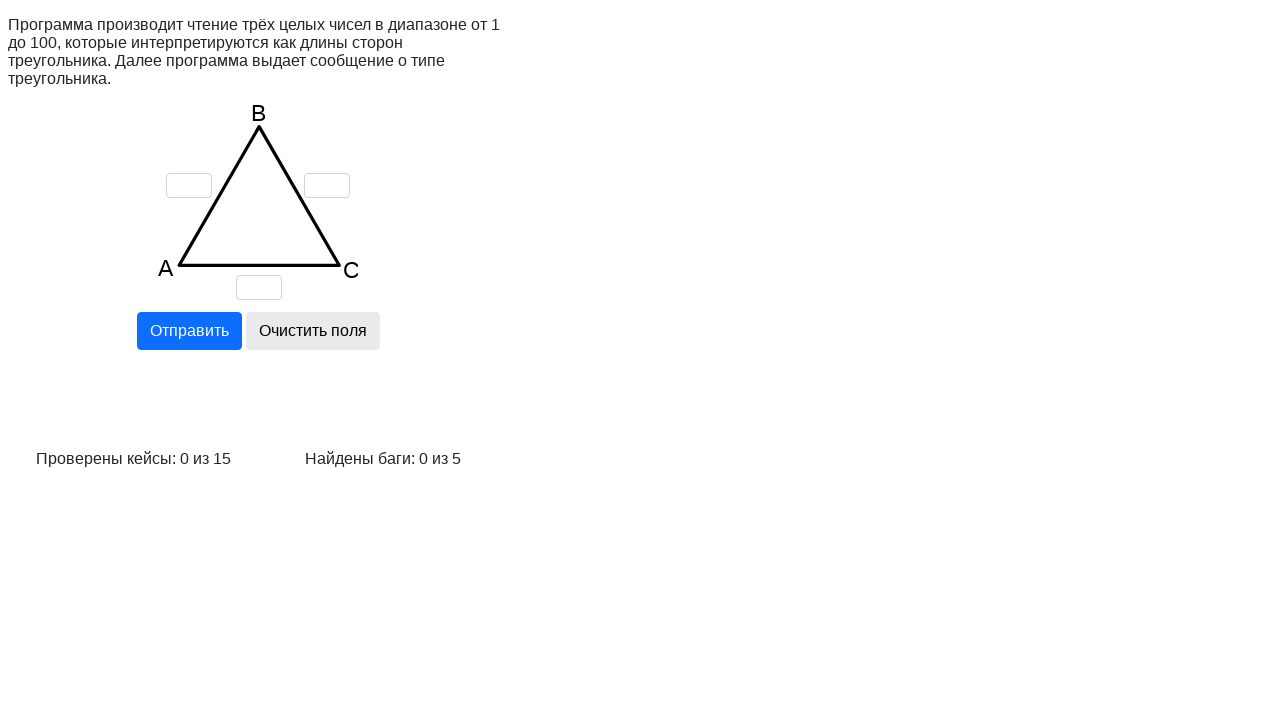

Cleared field 'a' (side A) on input[name='a']
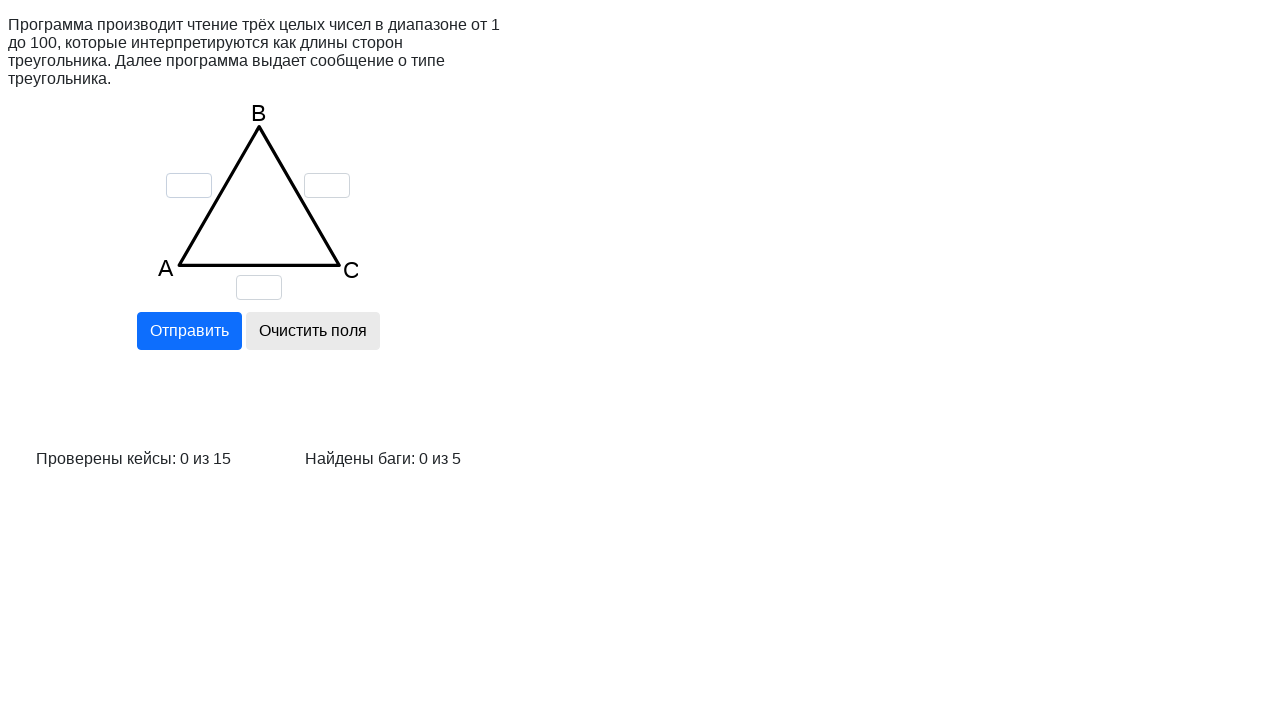

Cleared field 'b' (side B) on input[name='b']
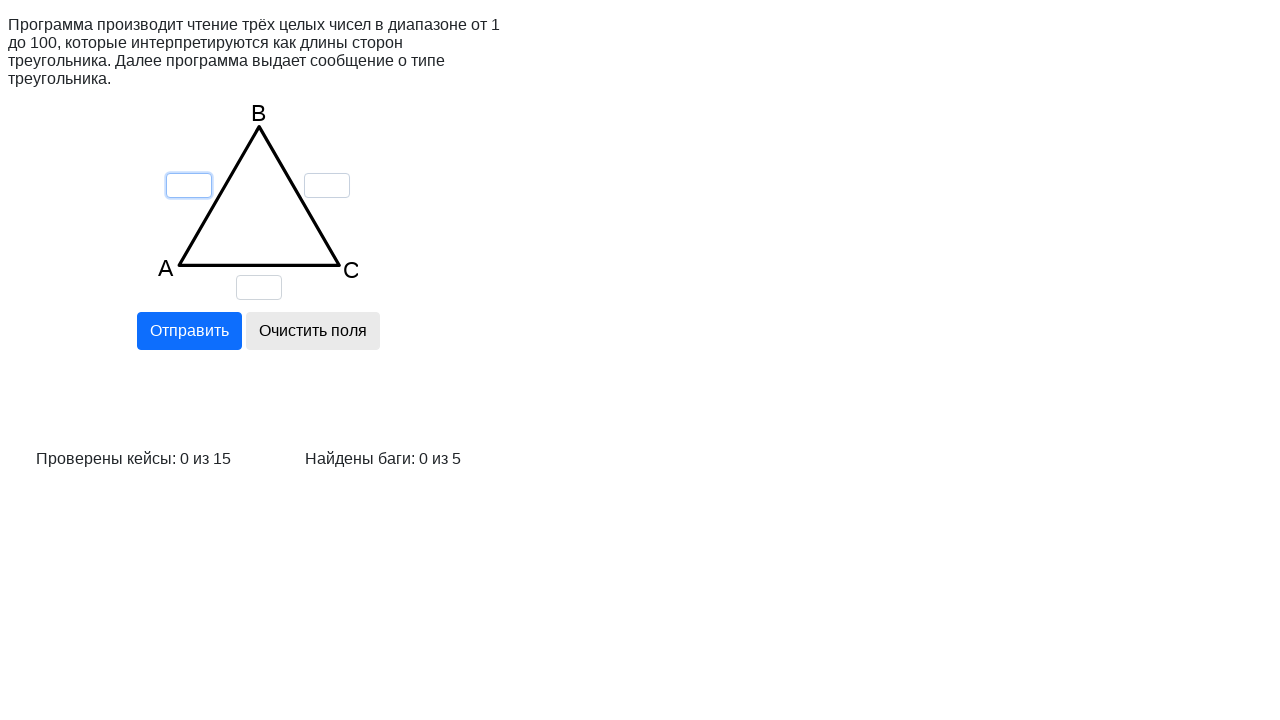

Cleared field 'c' (side C) on input[name='c']
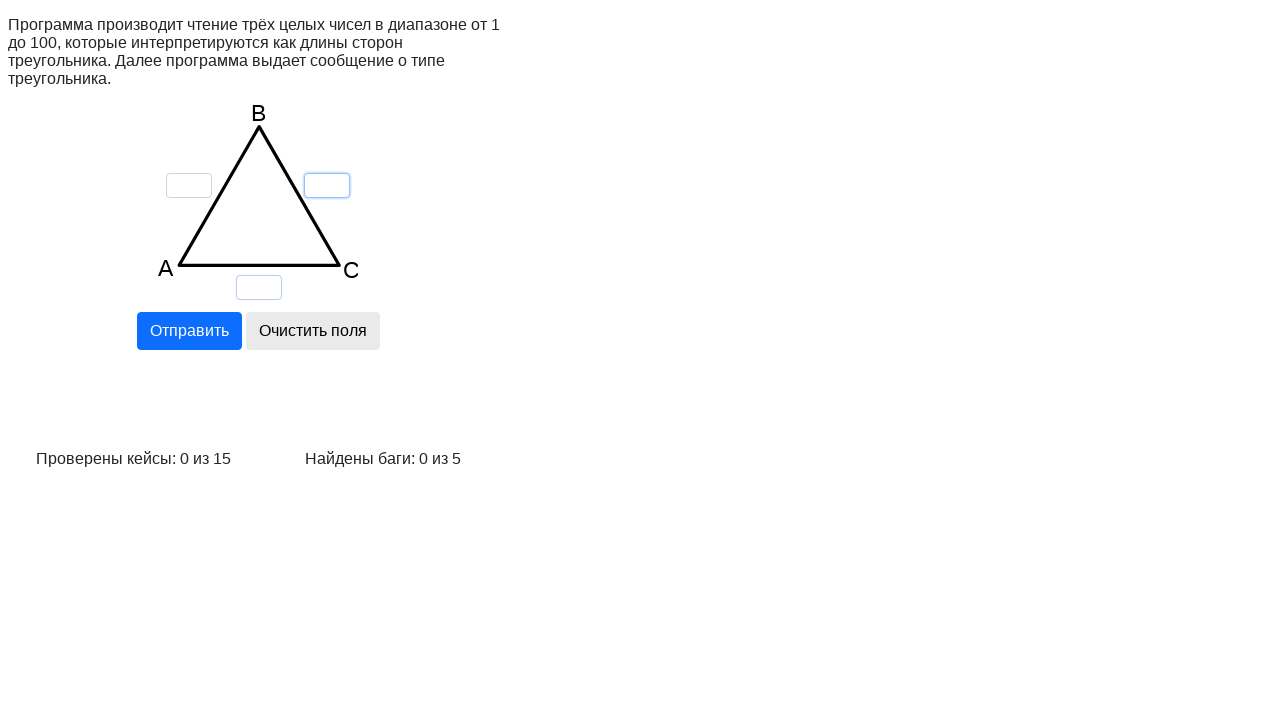

Left field 'a' empty (first field) on input[name='a']
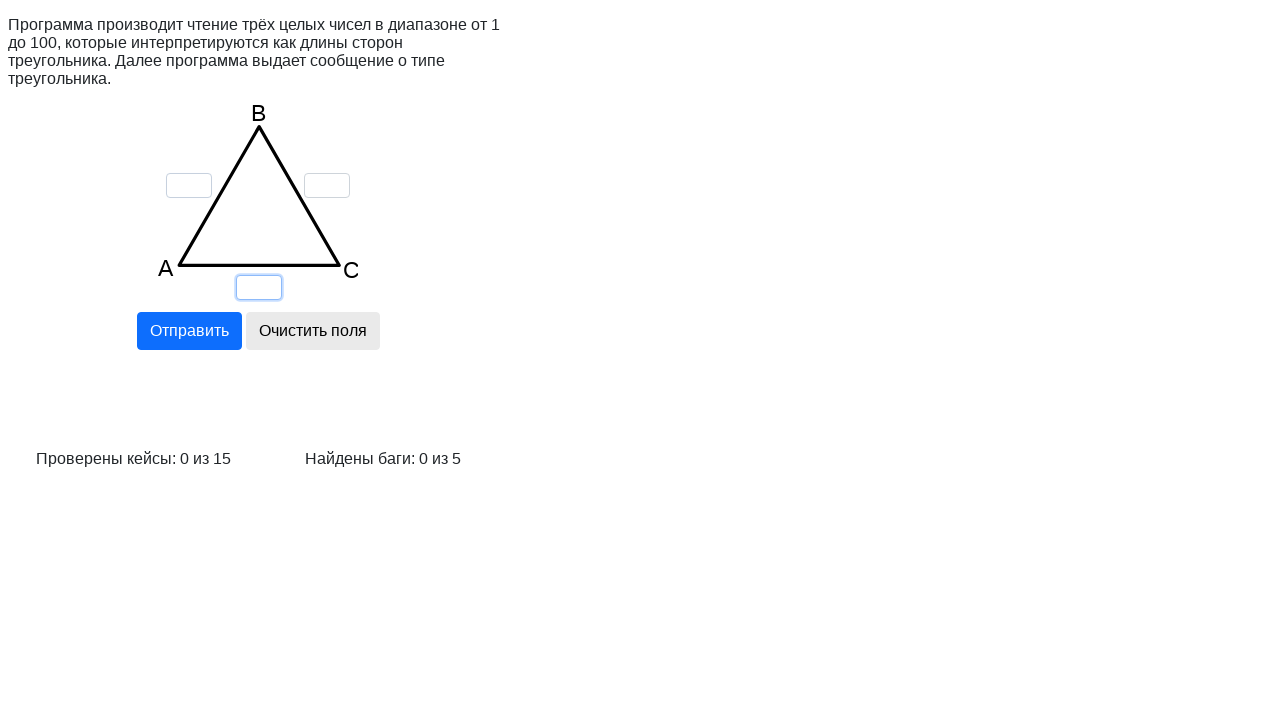

Filled field 'b' with value '1' on input[name='b']
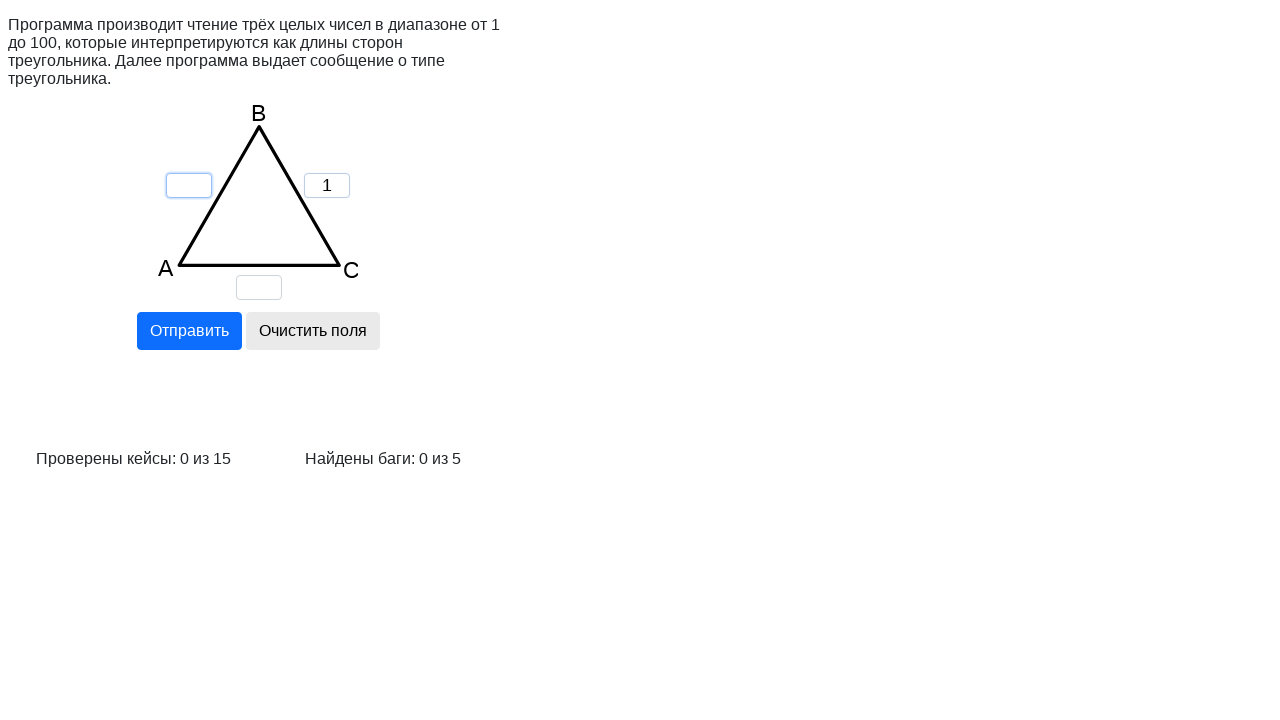

Filled field 'c' with value '1' on input[name='c']
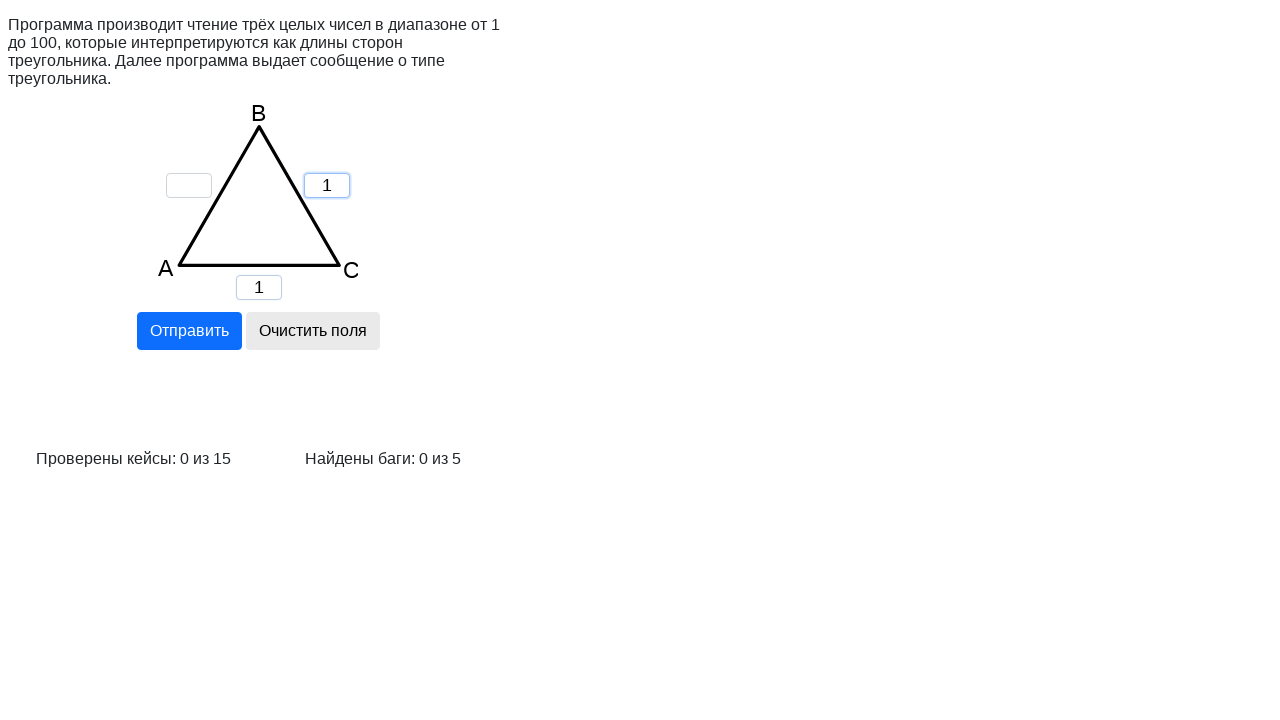

Clicked calculate button at (189, 331) on input[name='calc']
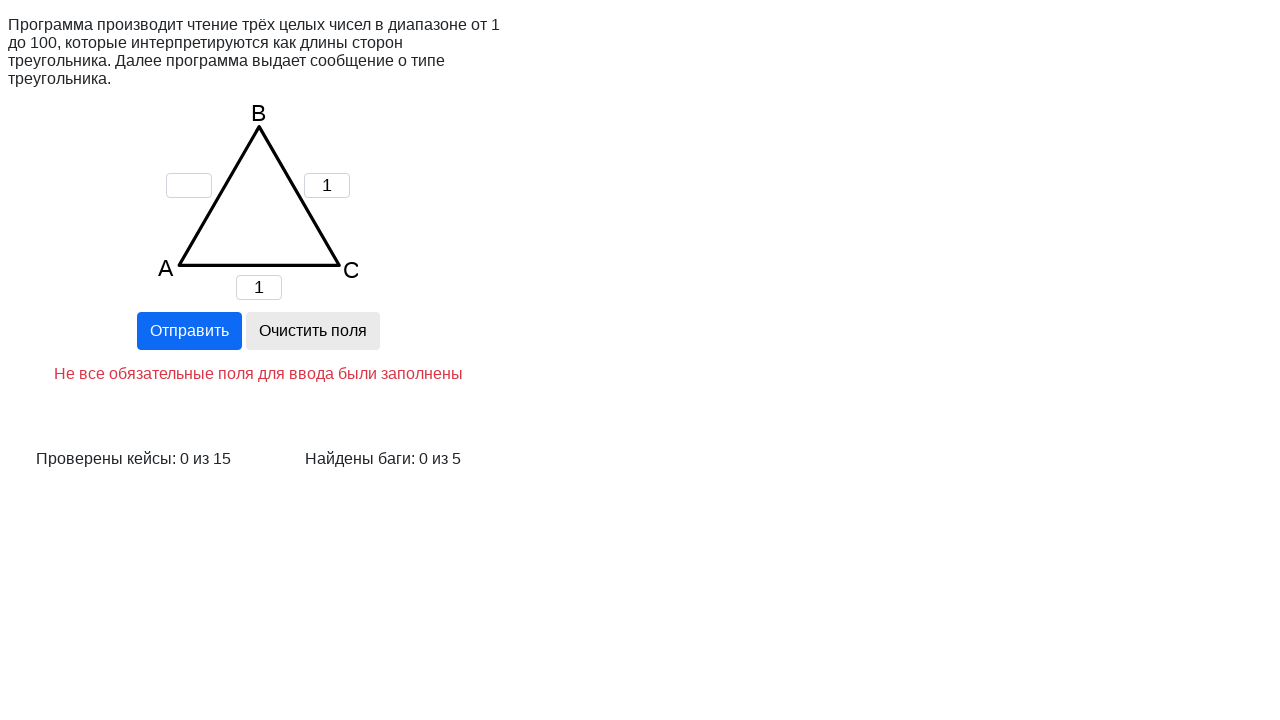

Verified error message appeared for missing required fields
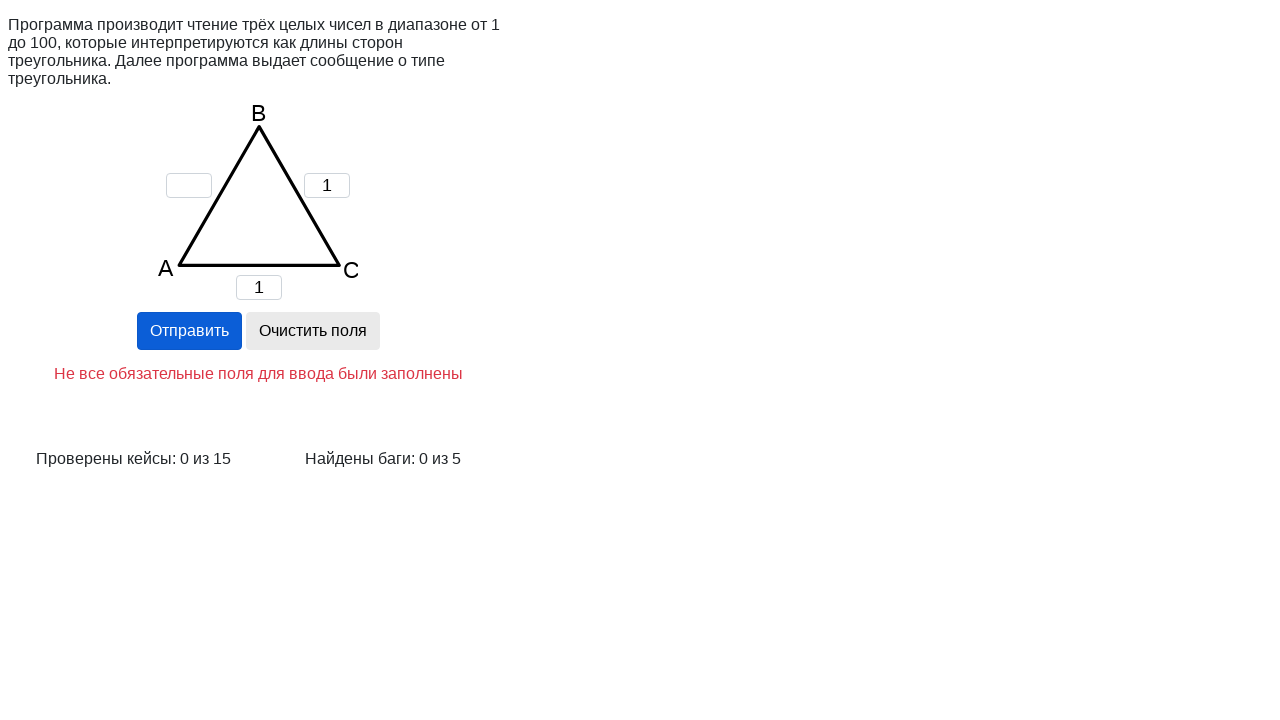

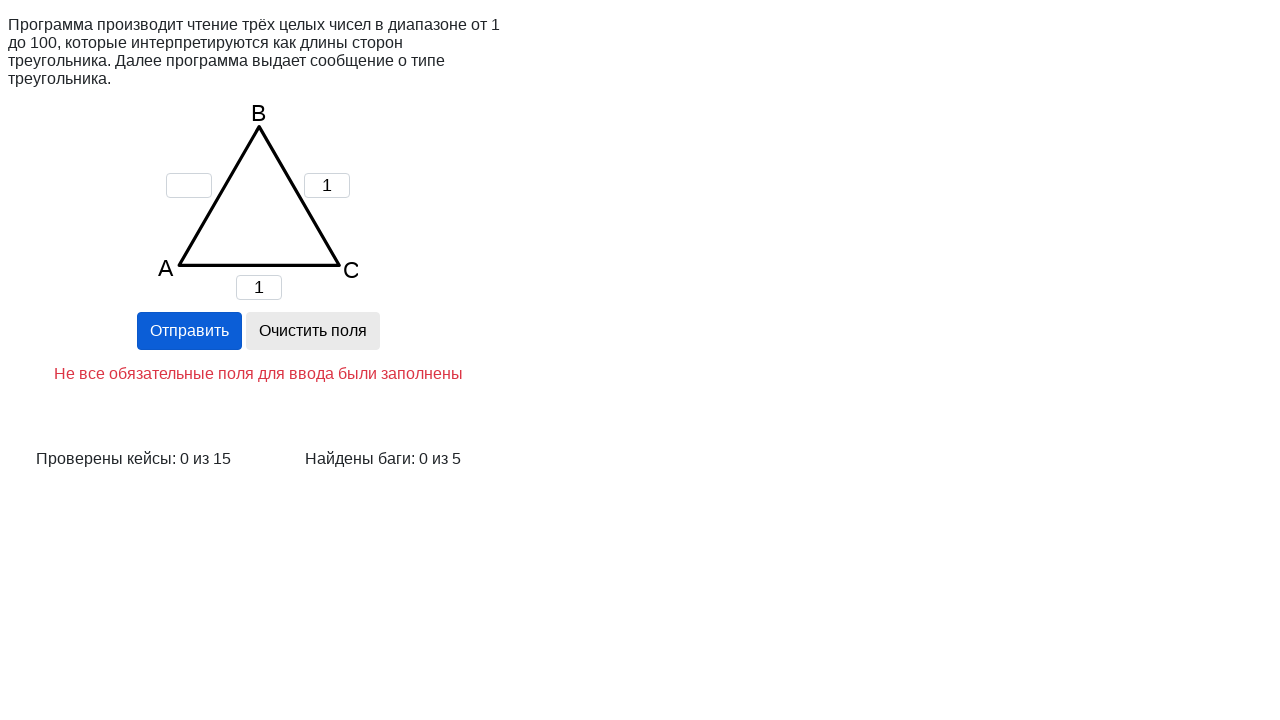